Tests multi-select dropdown functionality on W3Schools by selecting multiple car options (Saab, Opel, Volvo) from a select element within an iframe

Starting URL: https://www.w3schools.com/tags/tryit.asp?filename=tryhtml_select_multiple

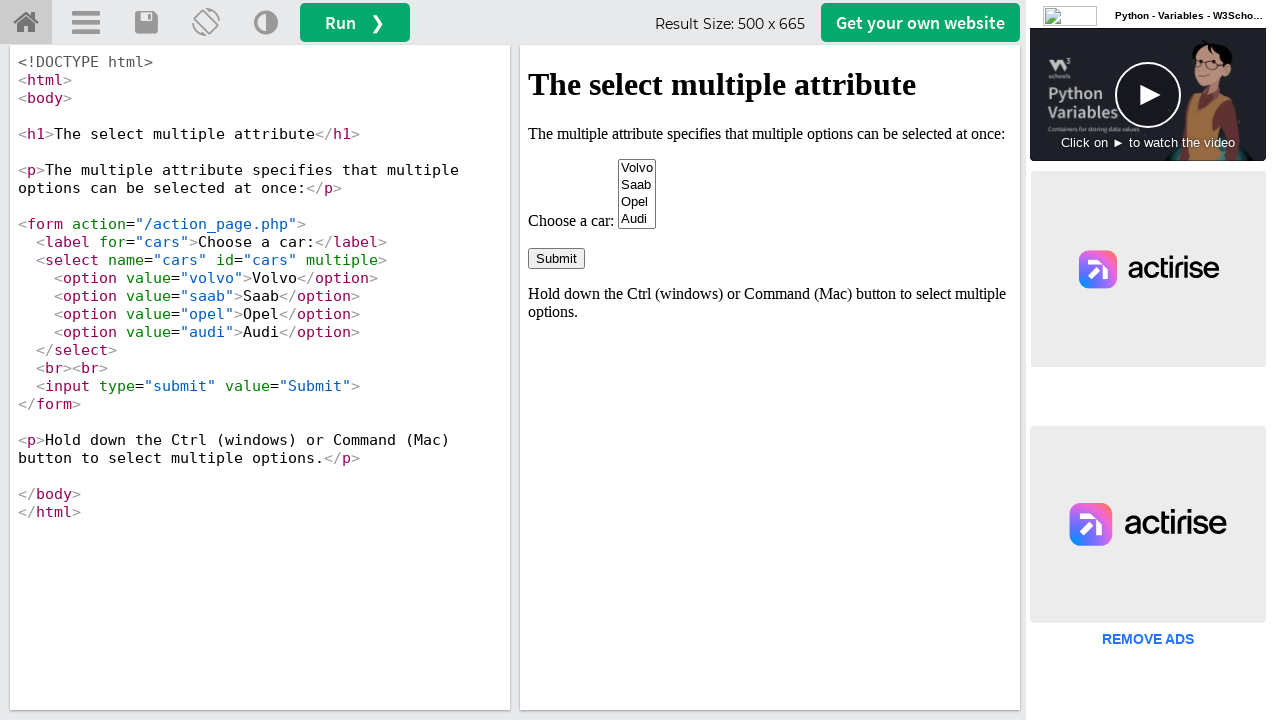

Located iframe with id 'iframeResult'
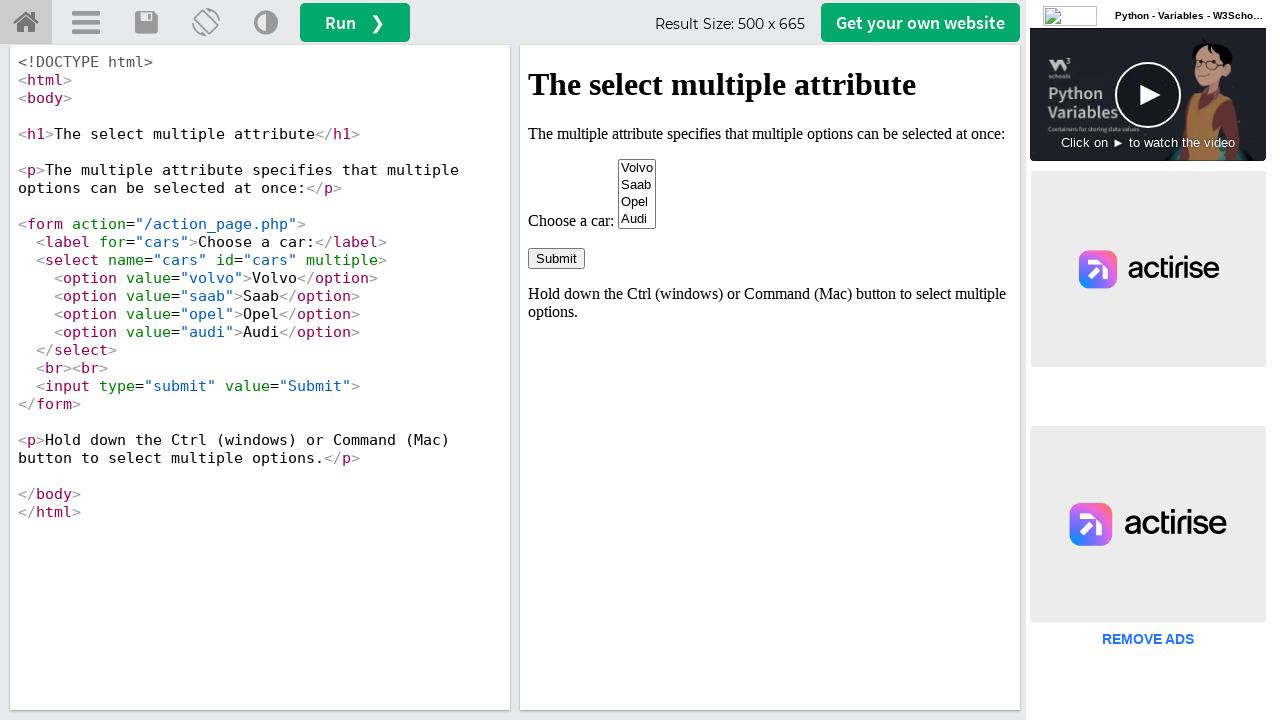

Located select element with id 'cars' in iframe
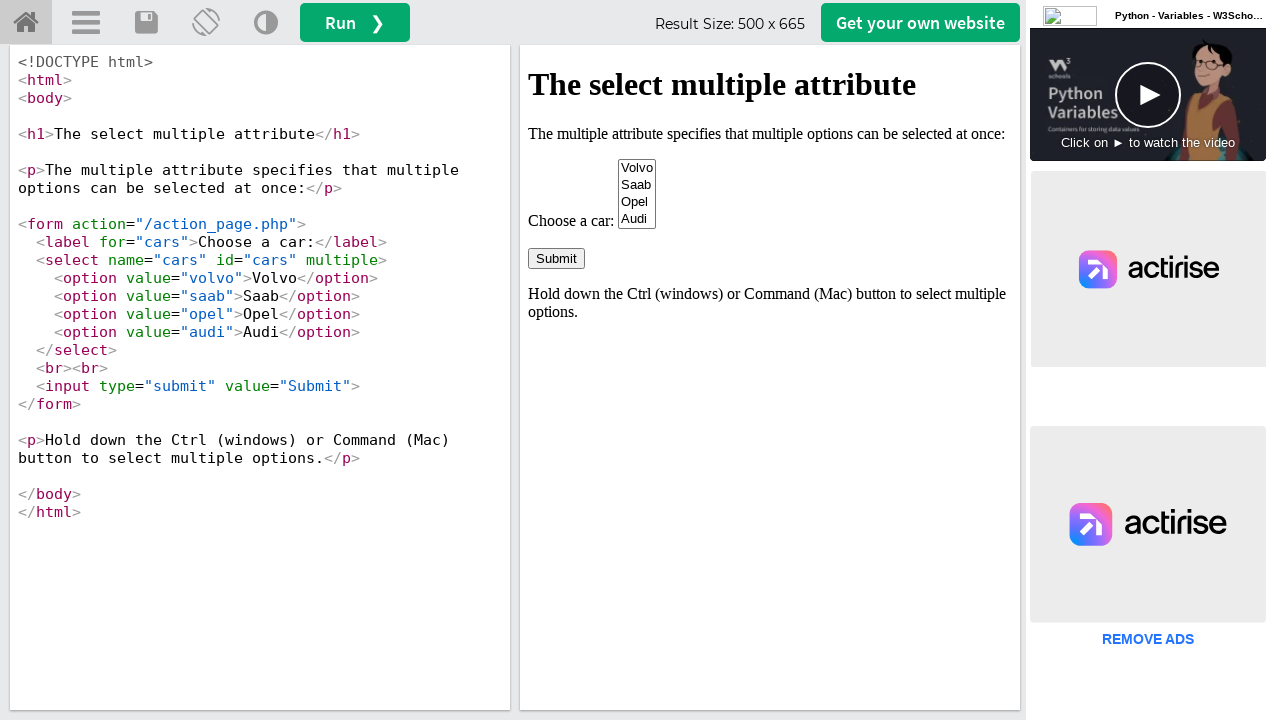

Selected 'Saab' option from cars dropdown on #iframeResult >> internal:control=enter-frame >> select#cars
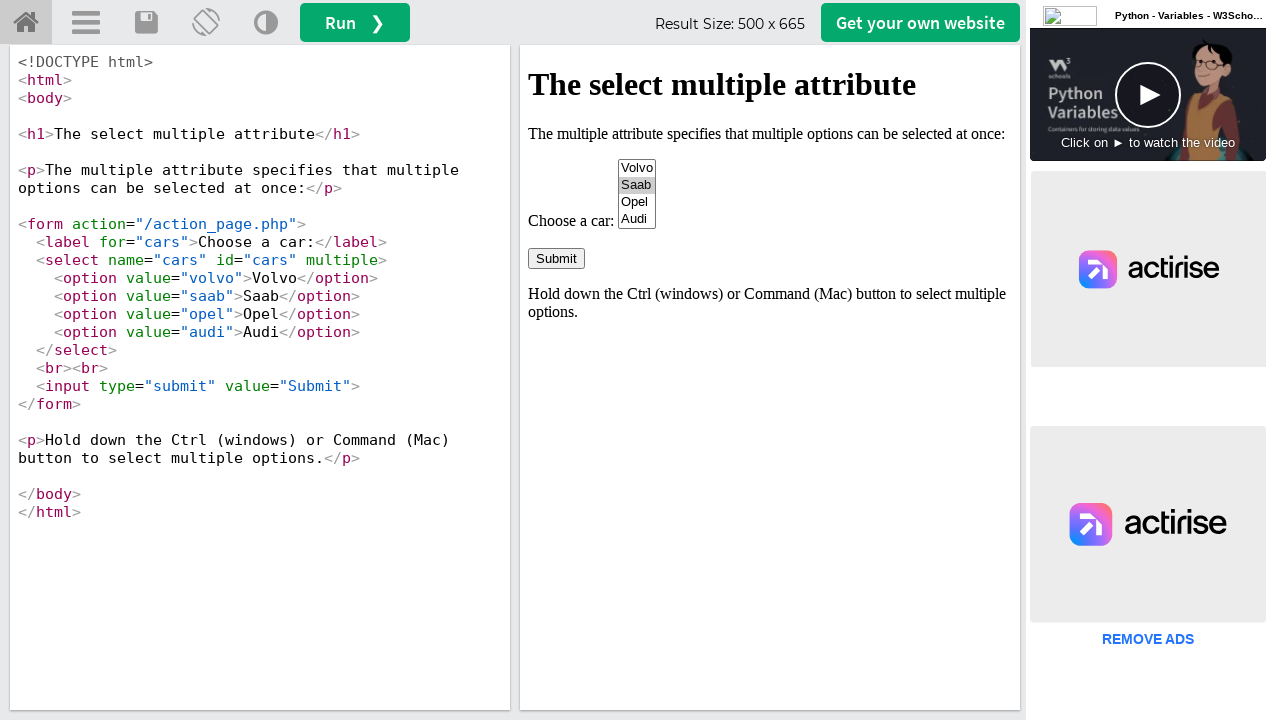

Selected 'Saab' and 'Opel' options from cars dropdown on #iframeResult >> internal:control=enter-frame >> select#cars
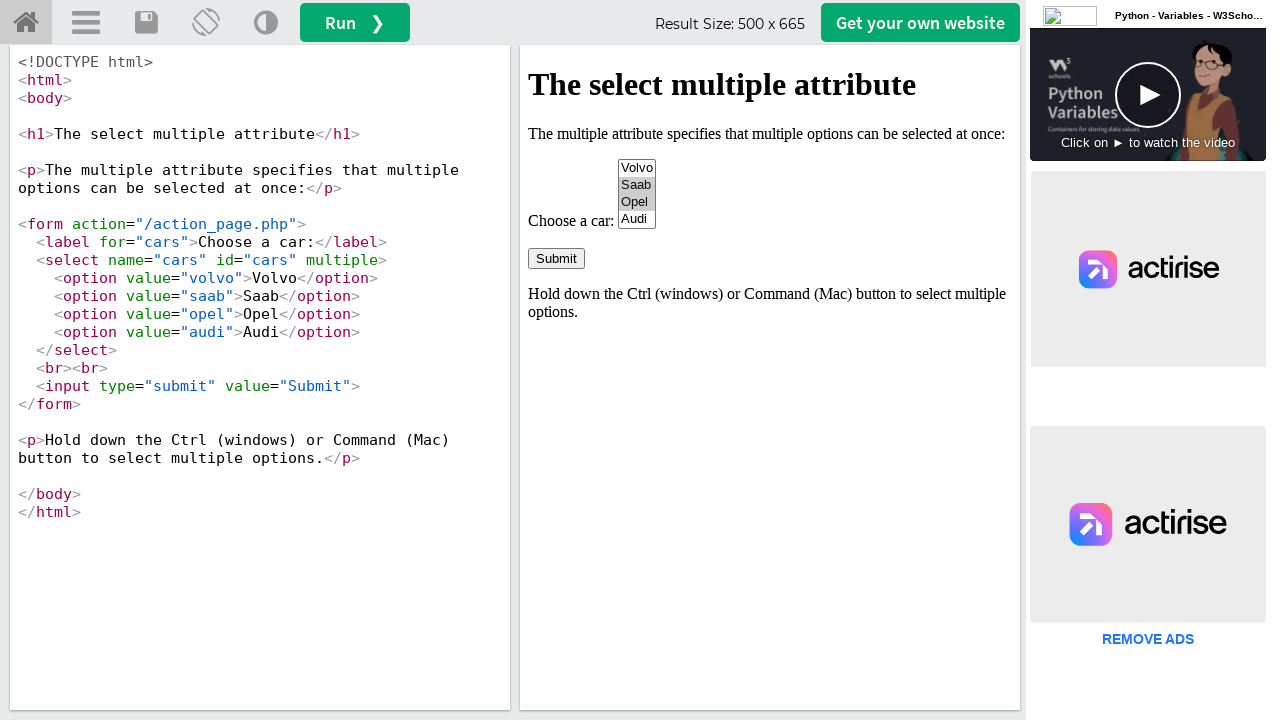

Selected 'Saab', 'Opel', and 'Volvo' options from cars dropdown on #iframeResult >> internal:control=enter-frame >> select#cars
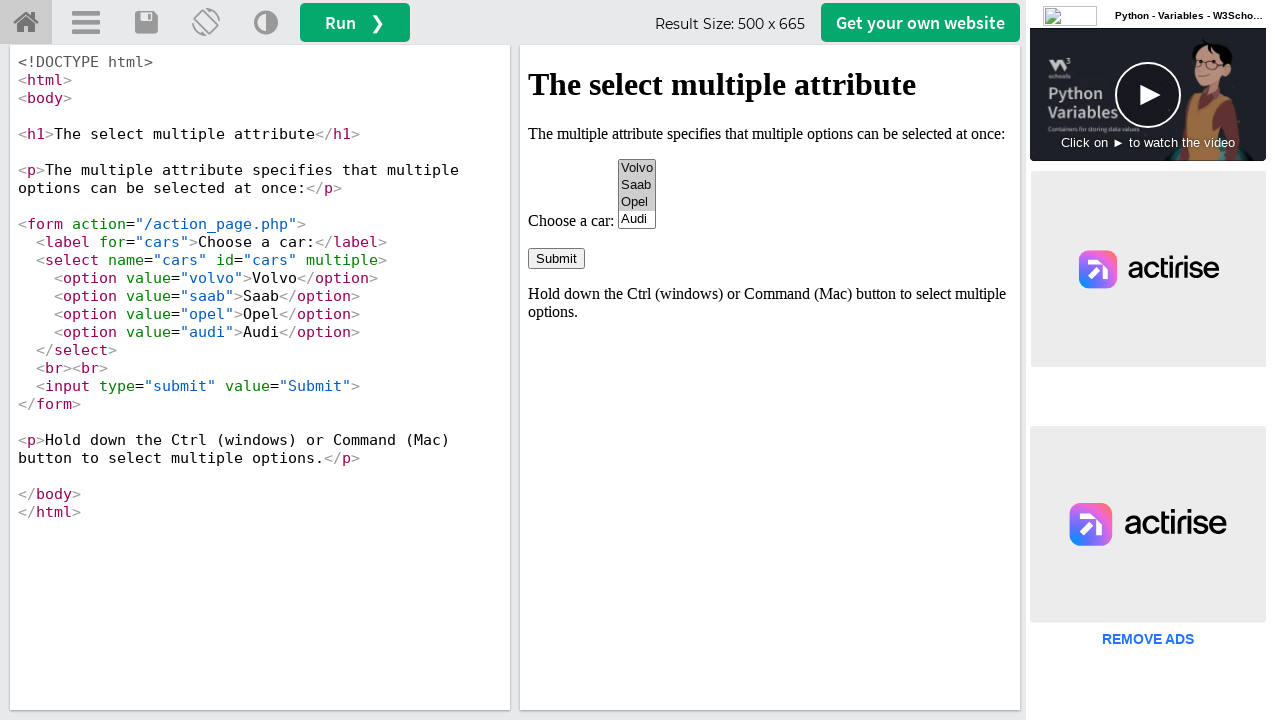

Verified that 'Volvo' option is attached to the select element
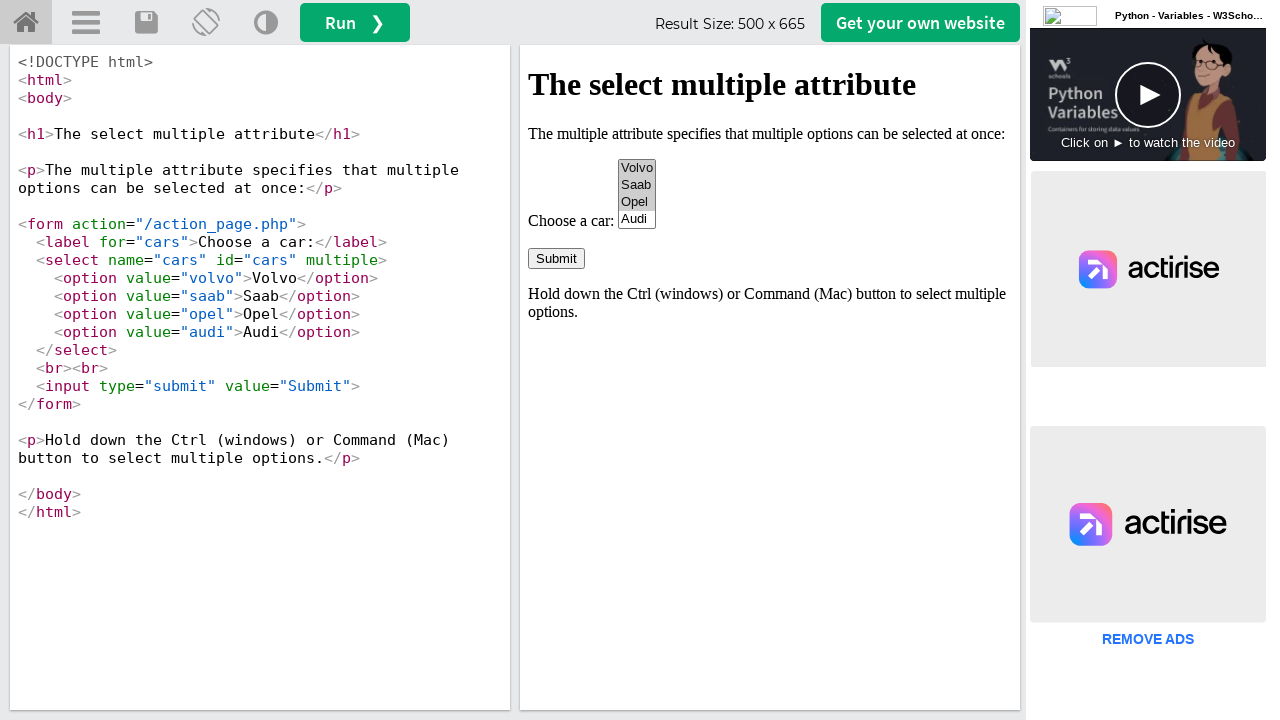

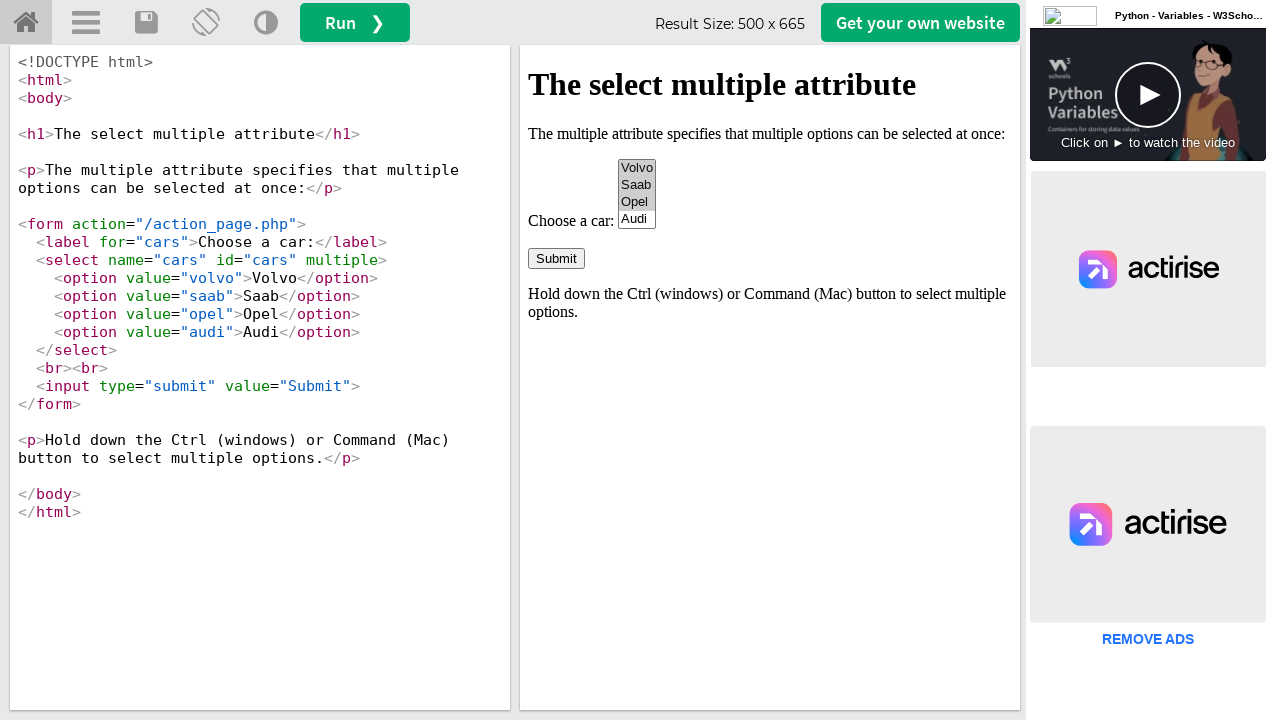